Tests opening multiple tabs in the same browser window by navigating to Salesforce and then opening OrangeHRM in a new tab

Starting URL: https://www.salesforce.com/au/

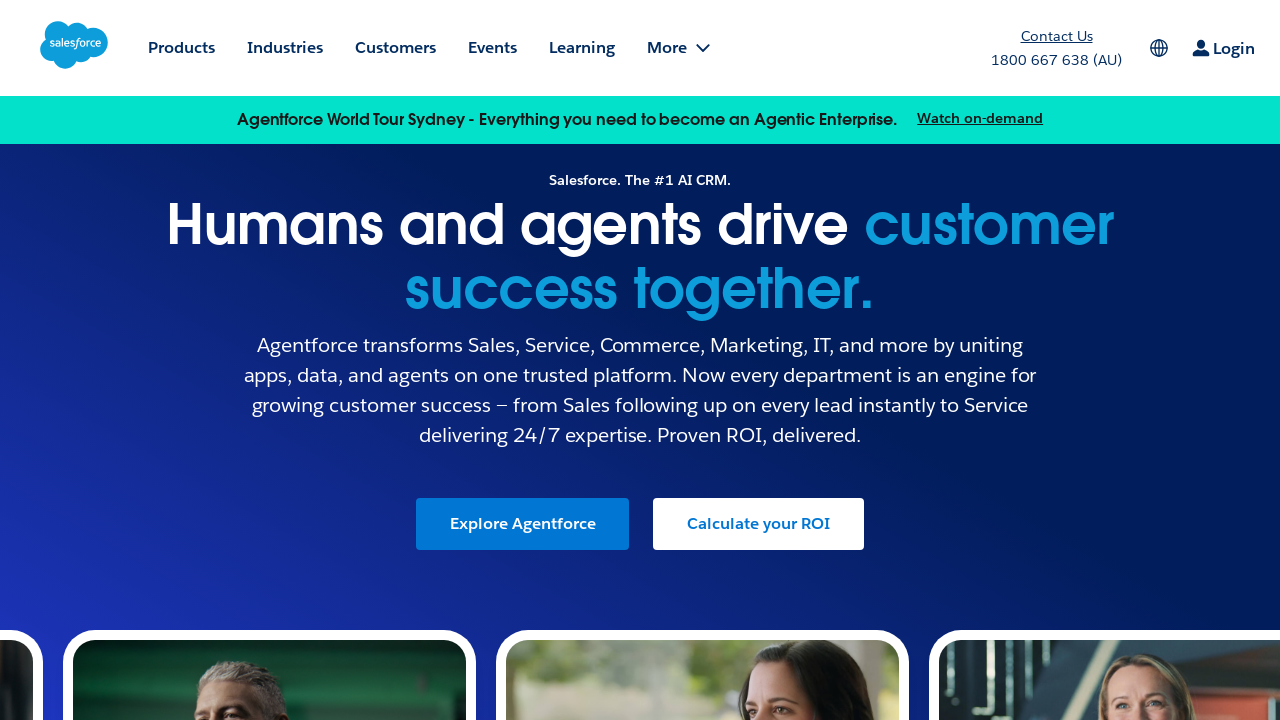

Waited for Salesforce page to load (networkidle)
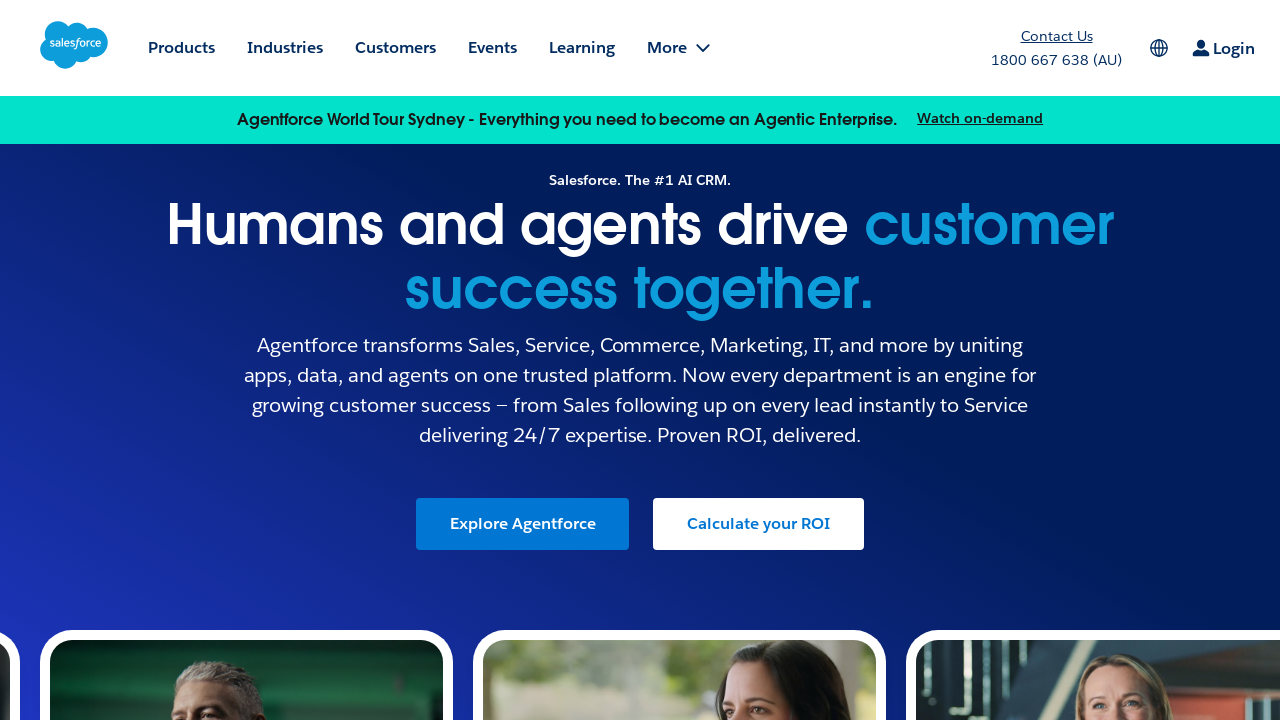

Opened a new tab in the same browser context
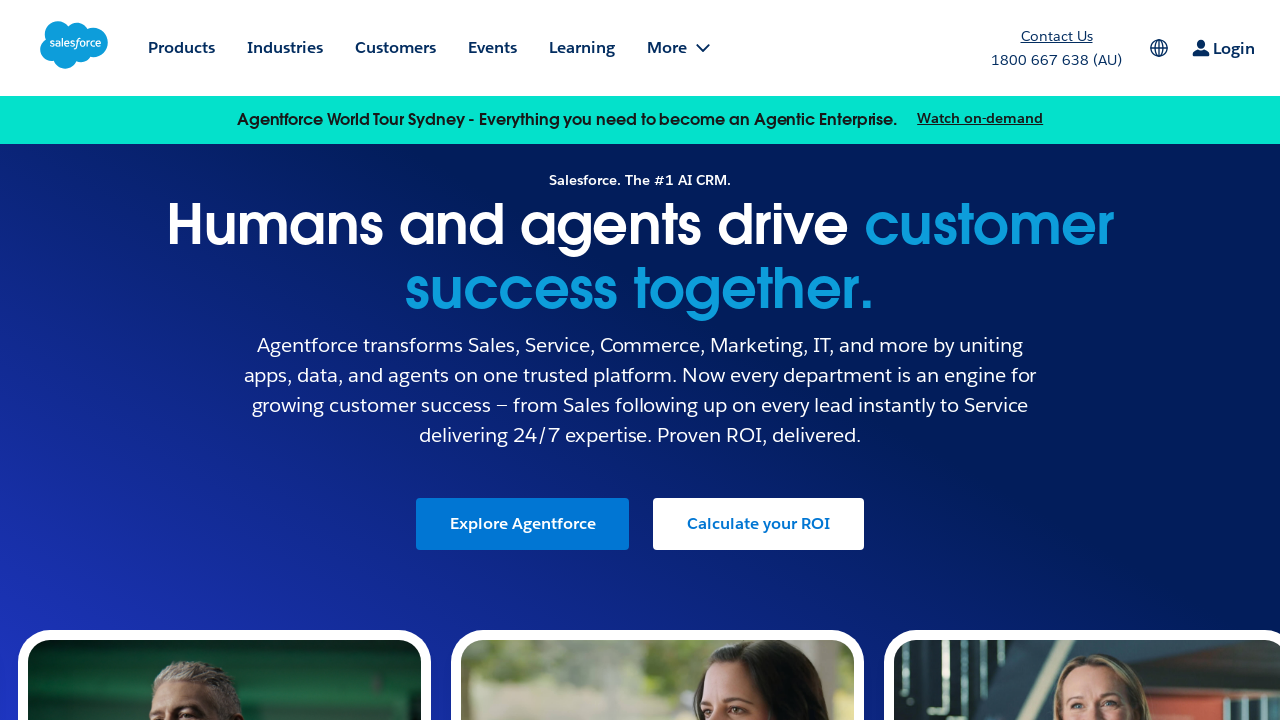

Navigated to OrangeHRM website in the new tab
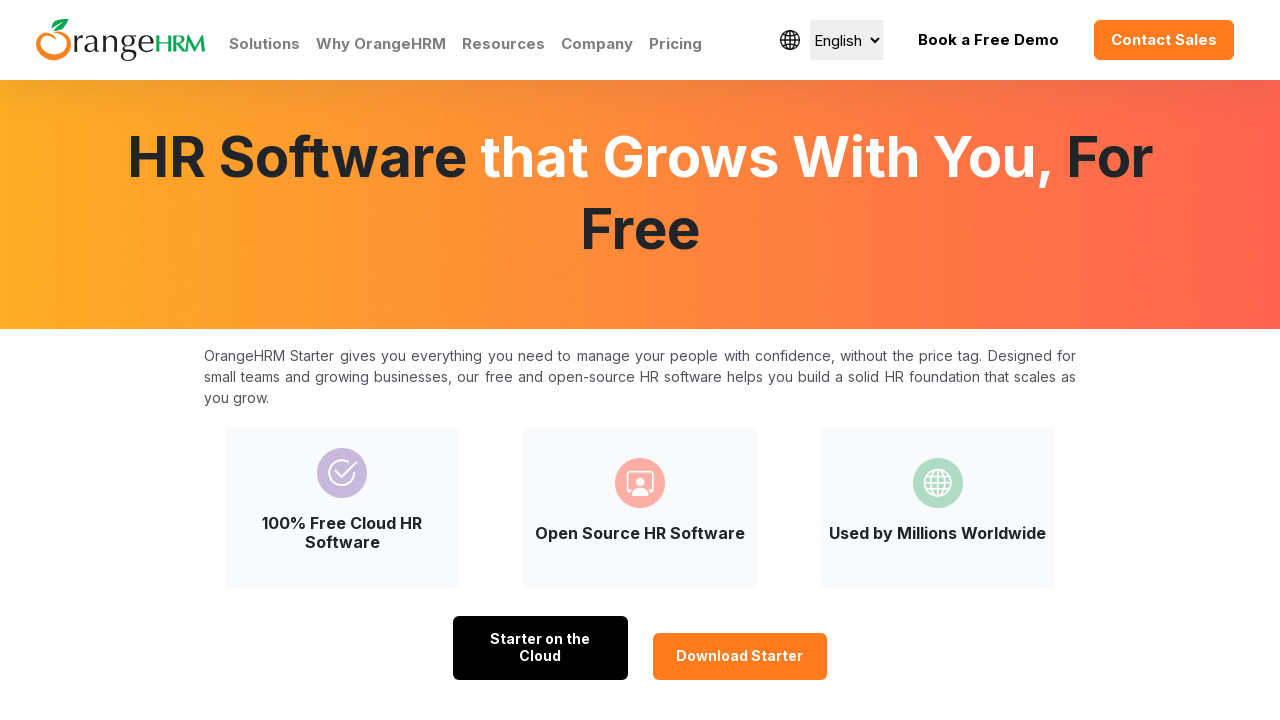

Waited for OrangeHRM page to load (networkidle)
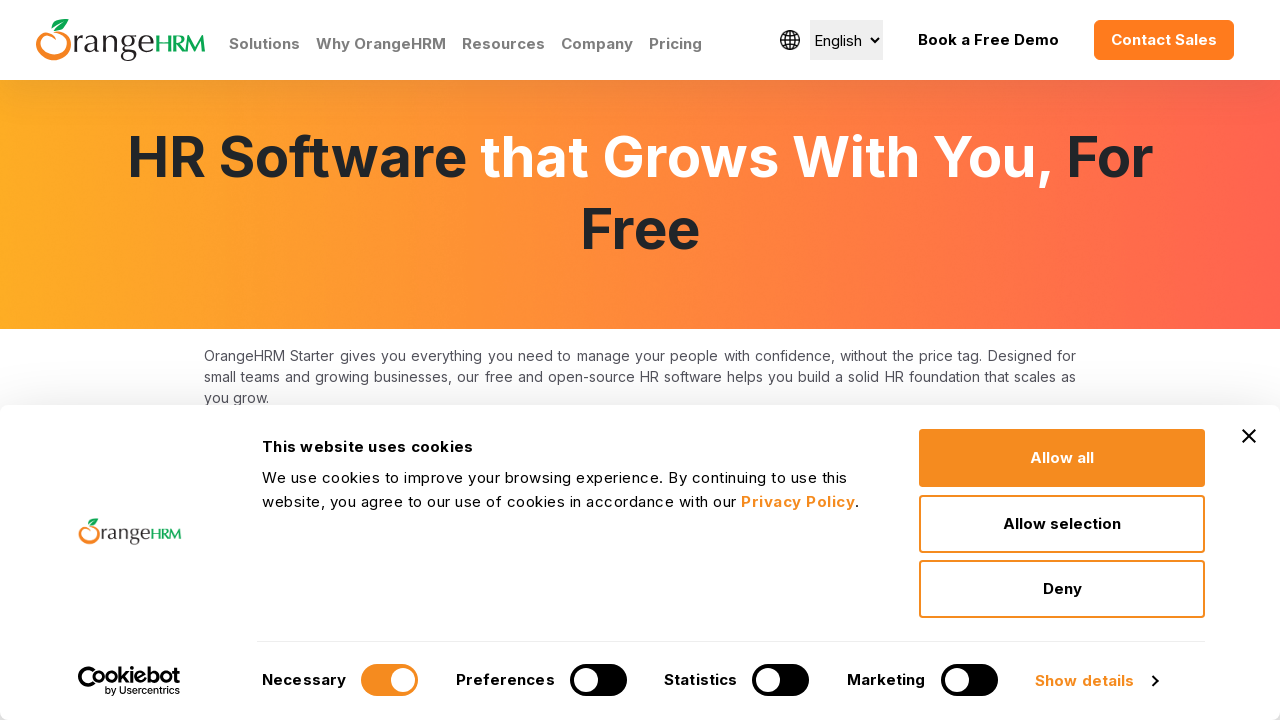

Retrieved all open pages/tabs in the context
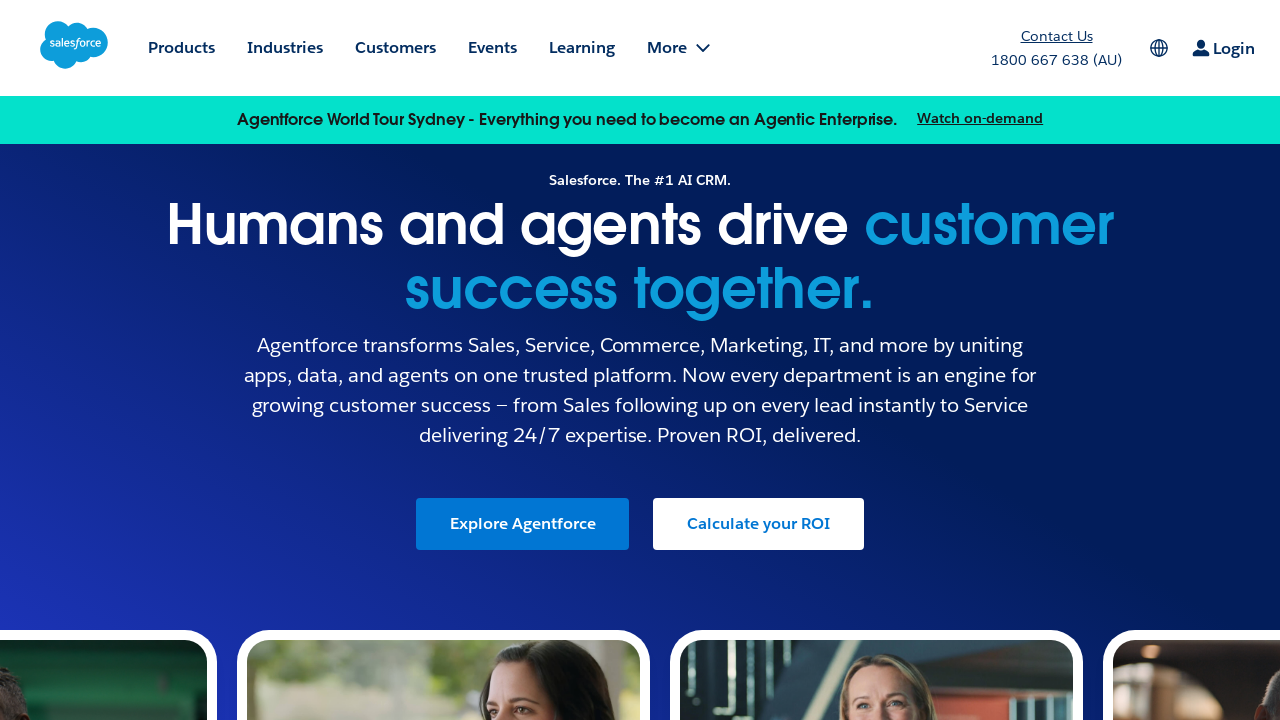

Verified current tab URL: https://www.orangehrm.com/en/orangehrm-starter-open-source-software
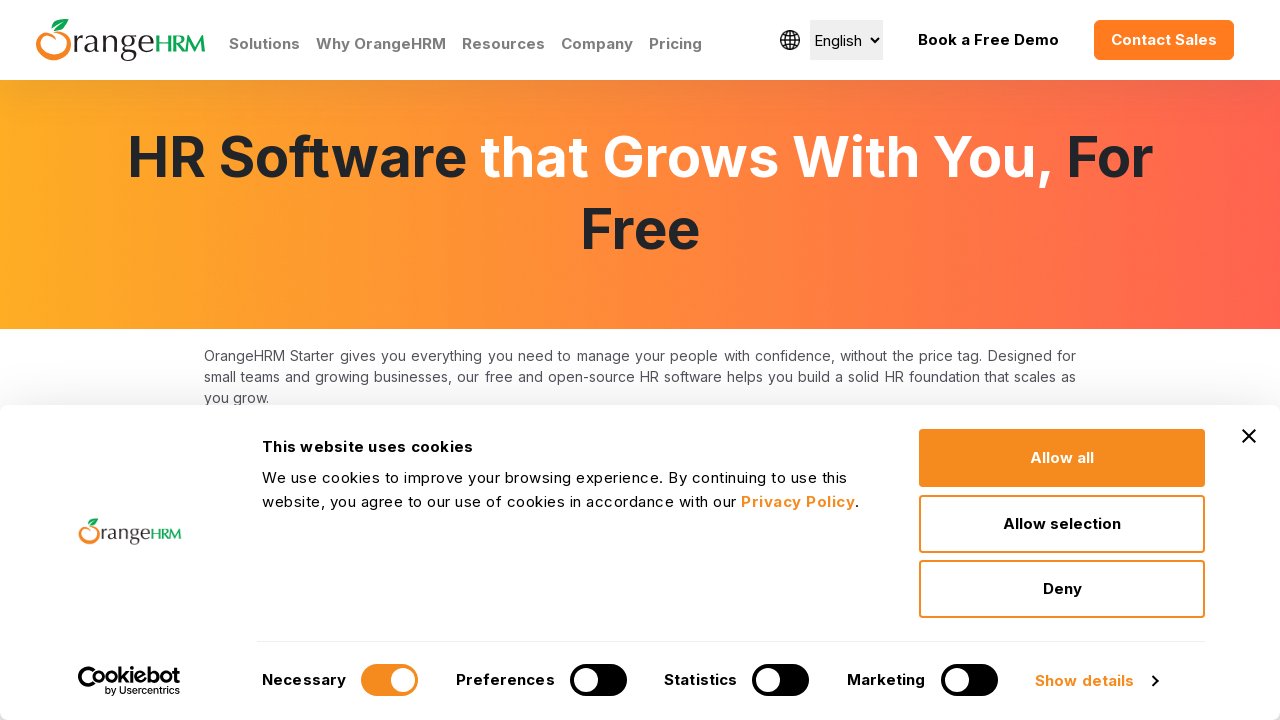

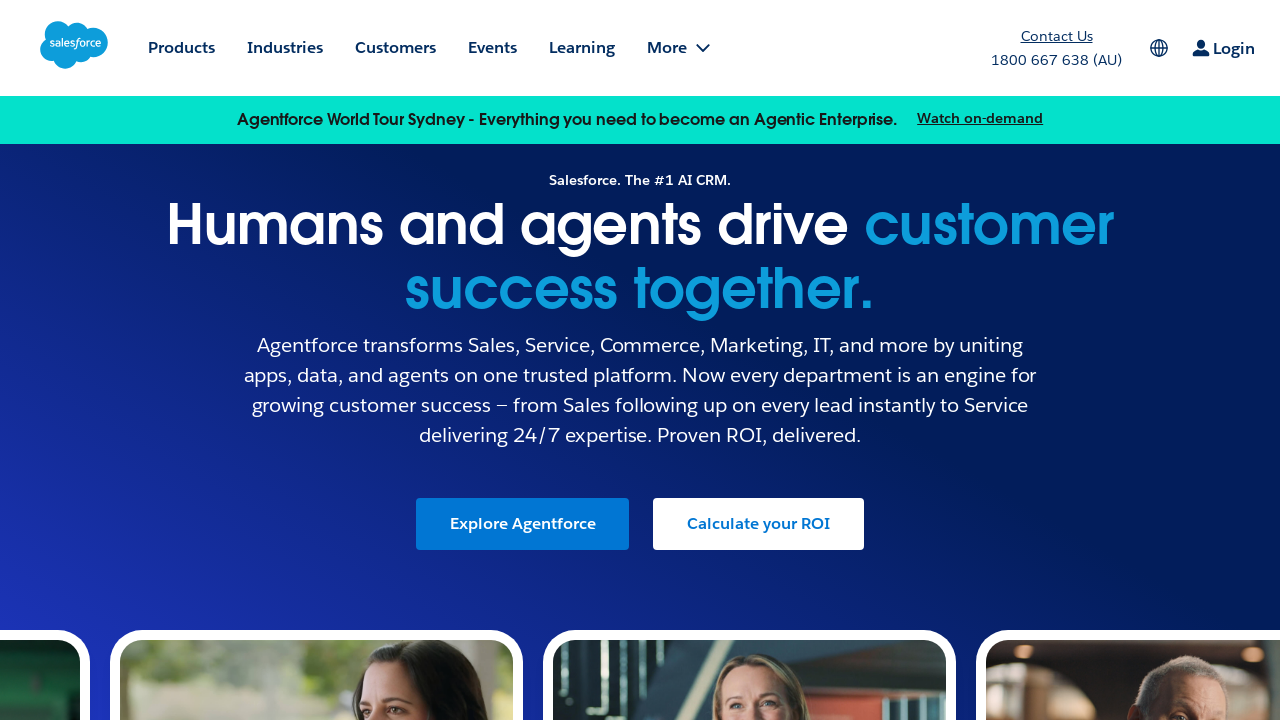